Tests the login page by leaving both username and password fields empty and clicking login to verify error message is displayed

Starting URL: https://parabank.parasoft.com/parabank/index.htm

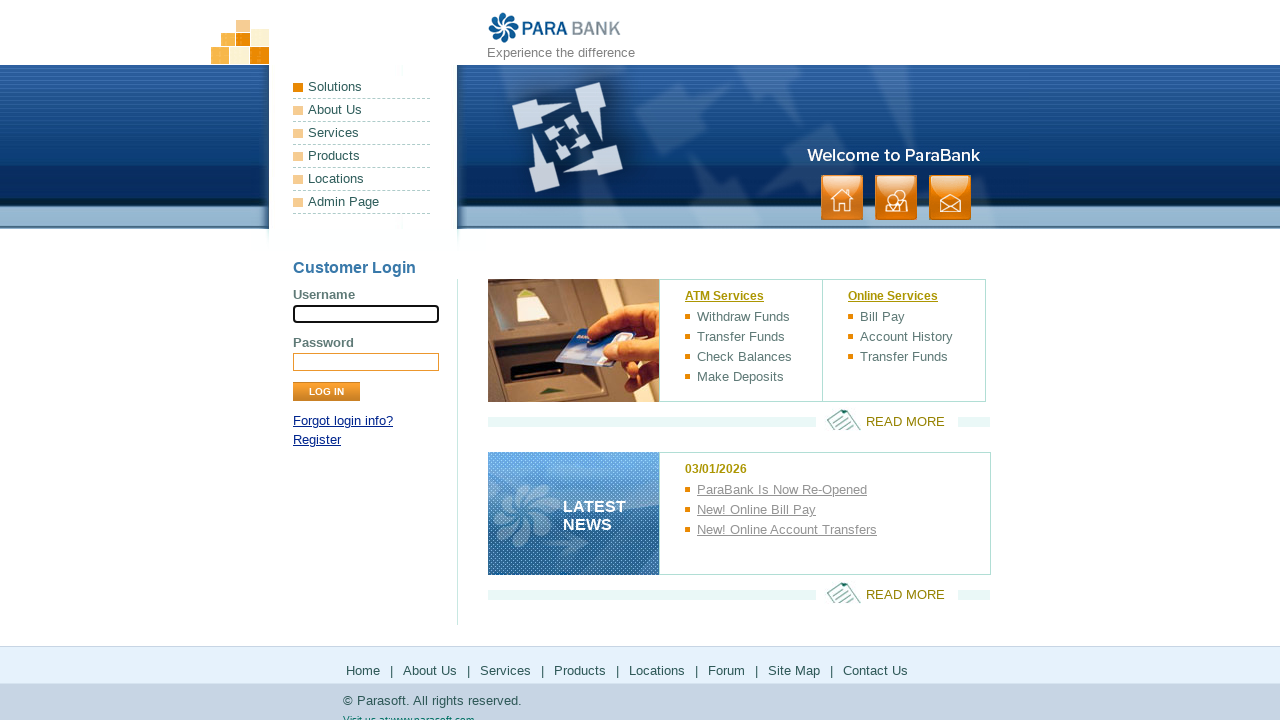

Navigated to ParaBank login page
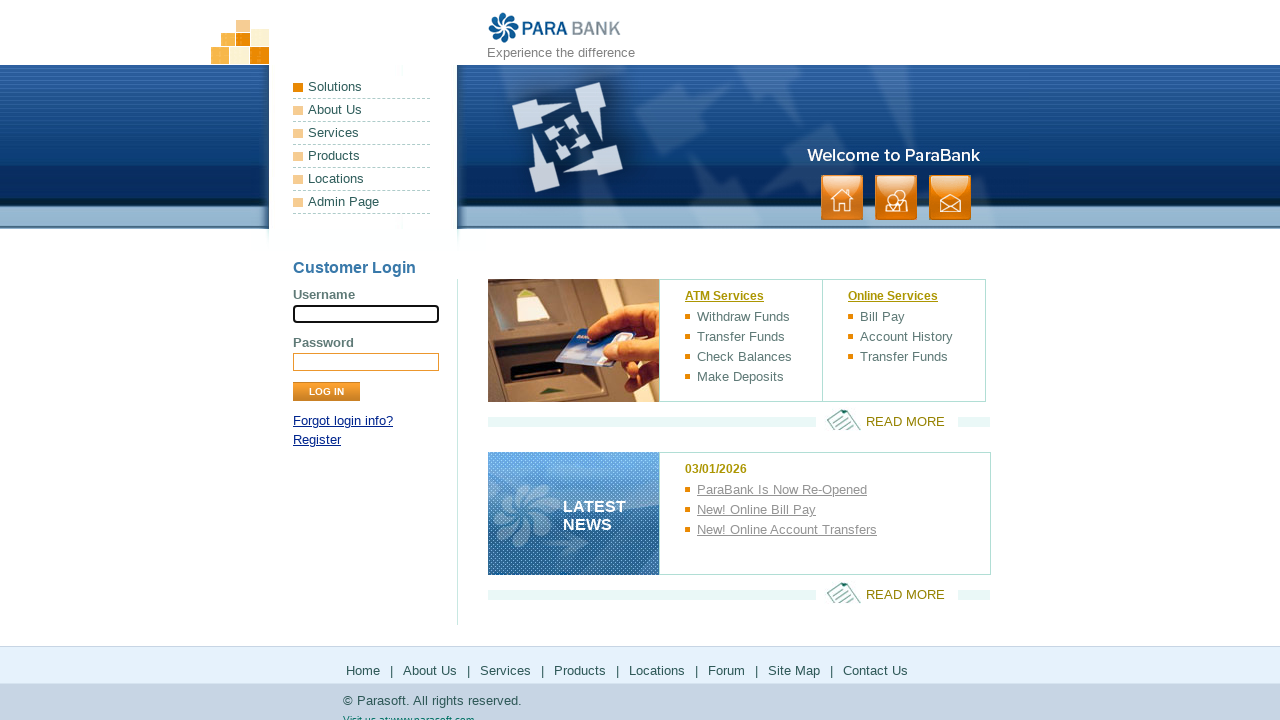

Clicked Log In button with empty username and password fields at (326, 392) on input[value="Log In"]
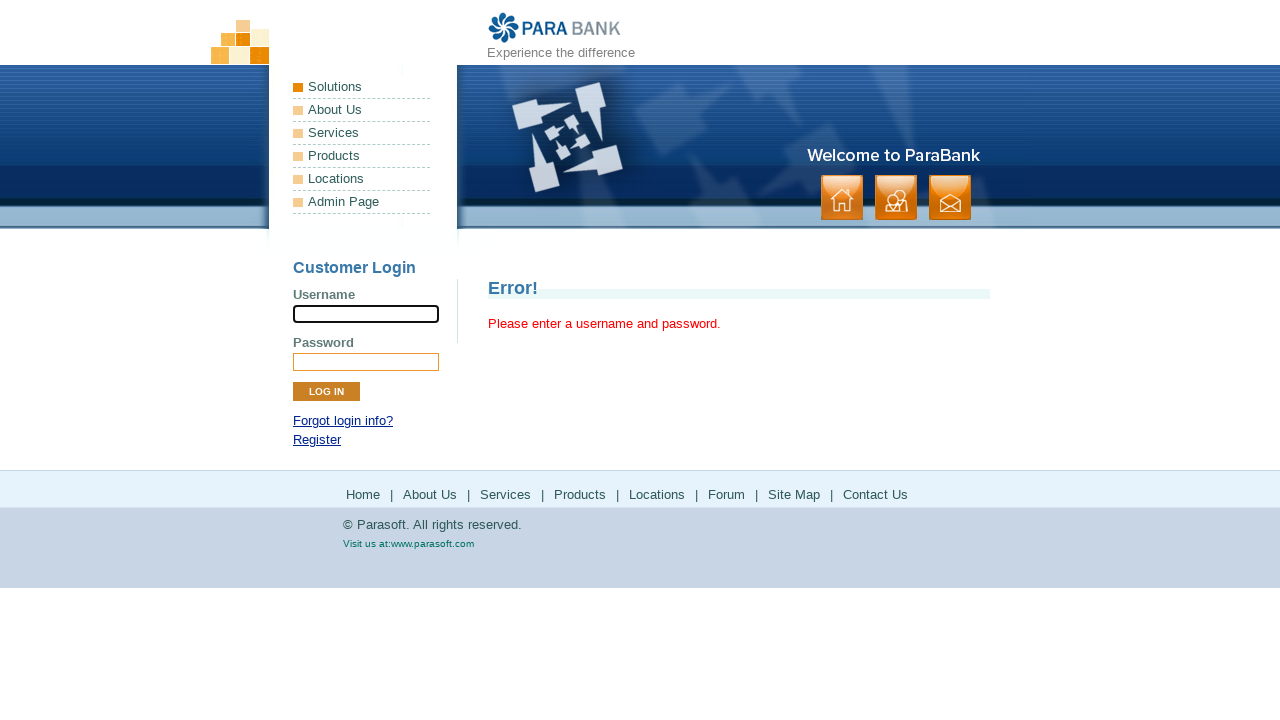

Error message appeared on page
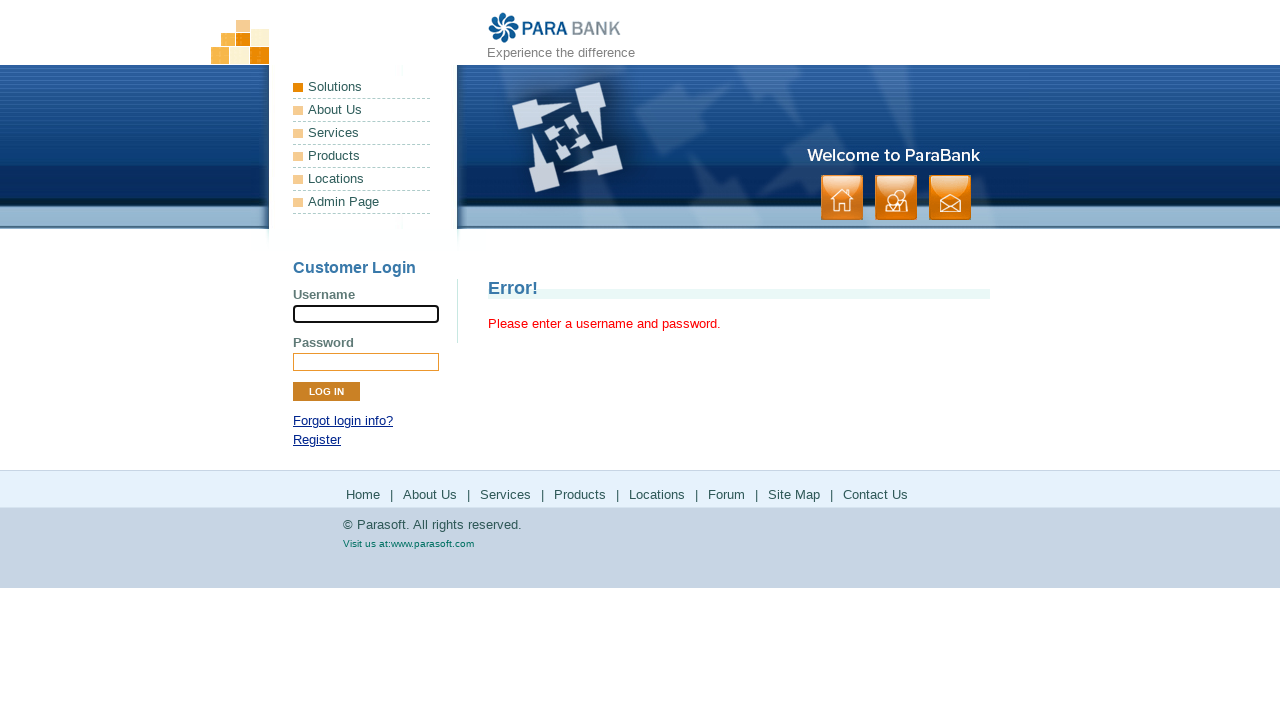

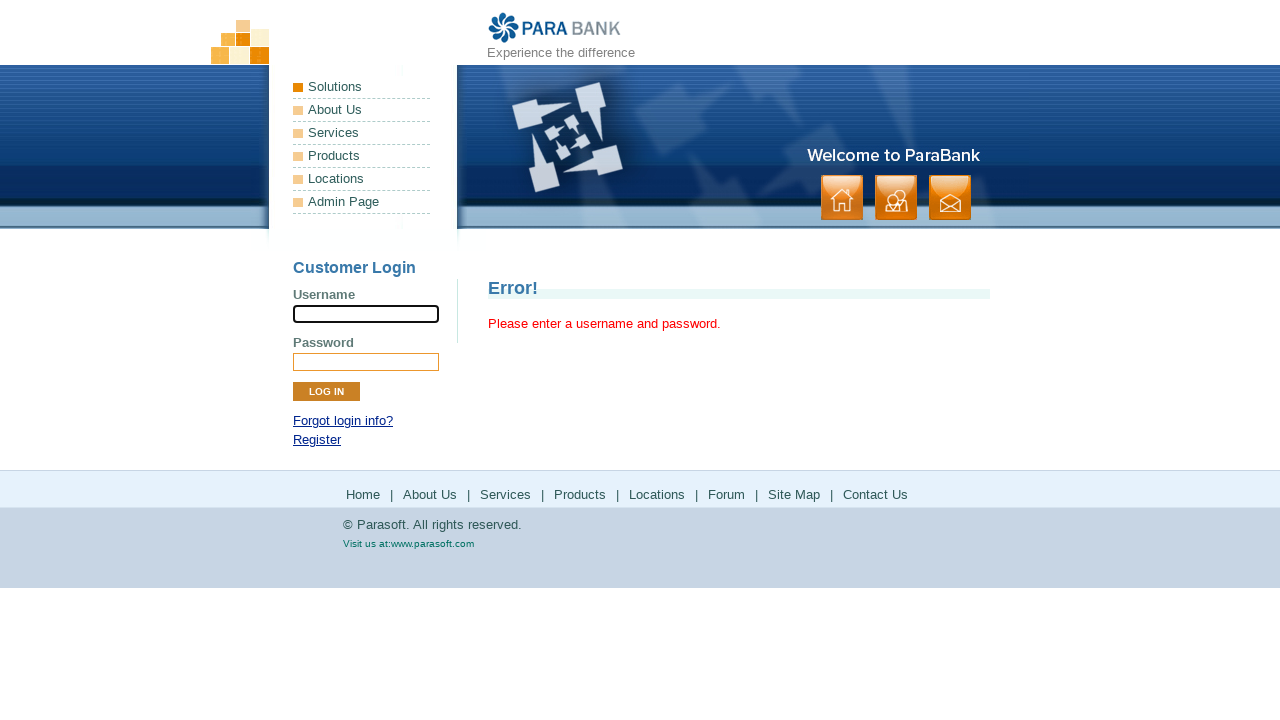